Tests dropdown functionality by navigating to the dropdown page, verifying dropdown options text, selecting options by visible text, and verifying the selections are applied correctly.

Starting URL: https://the-internet.herokuapp.com/

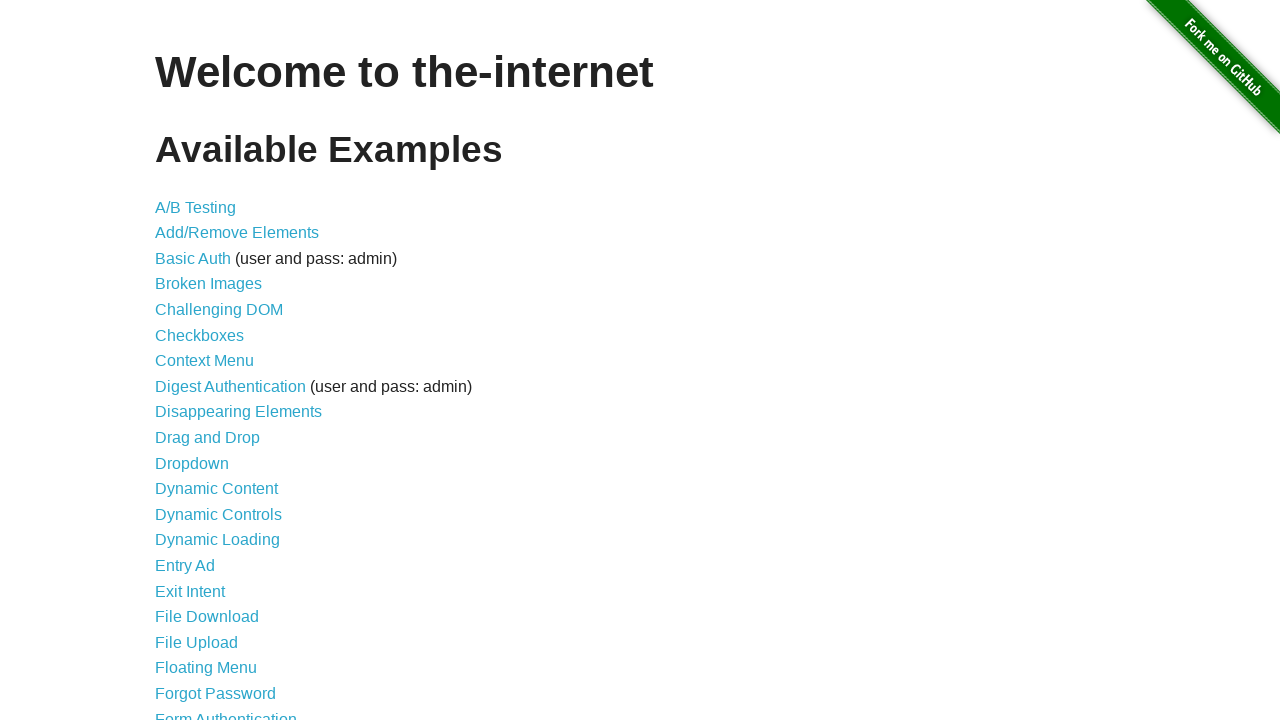

Clicked on Dropdown link to navigate to dropdown page at (192, 463) on text=Dropdown
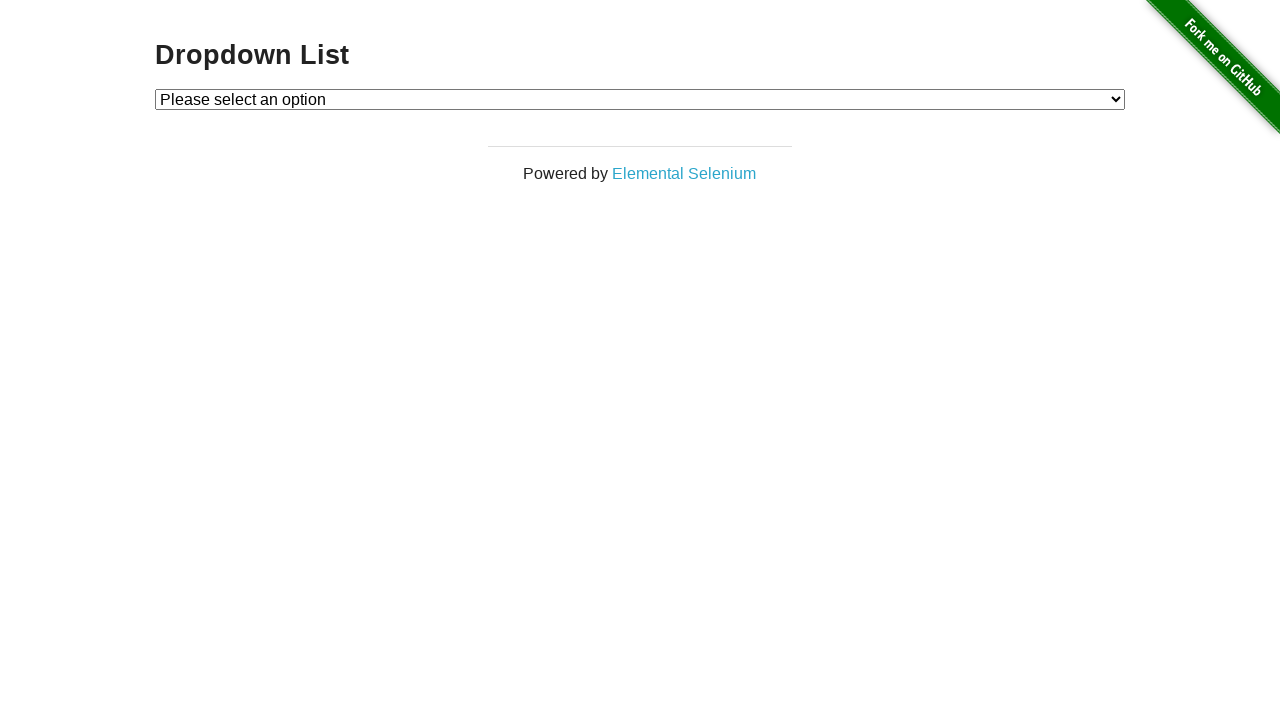

Dropdown element became visible
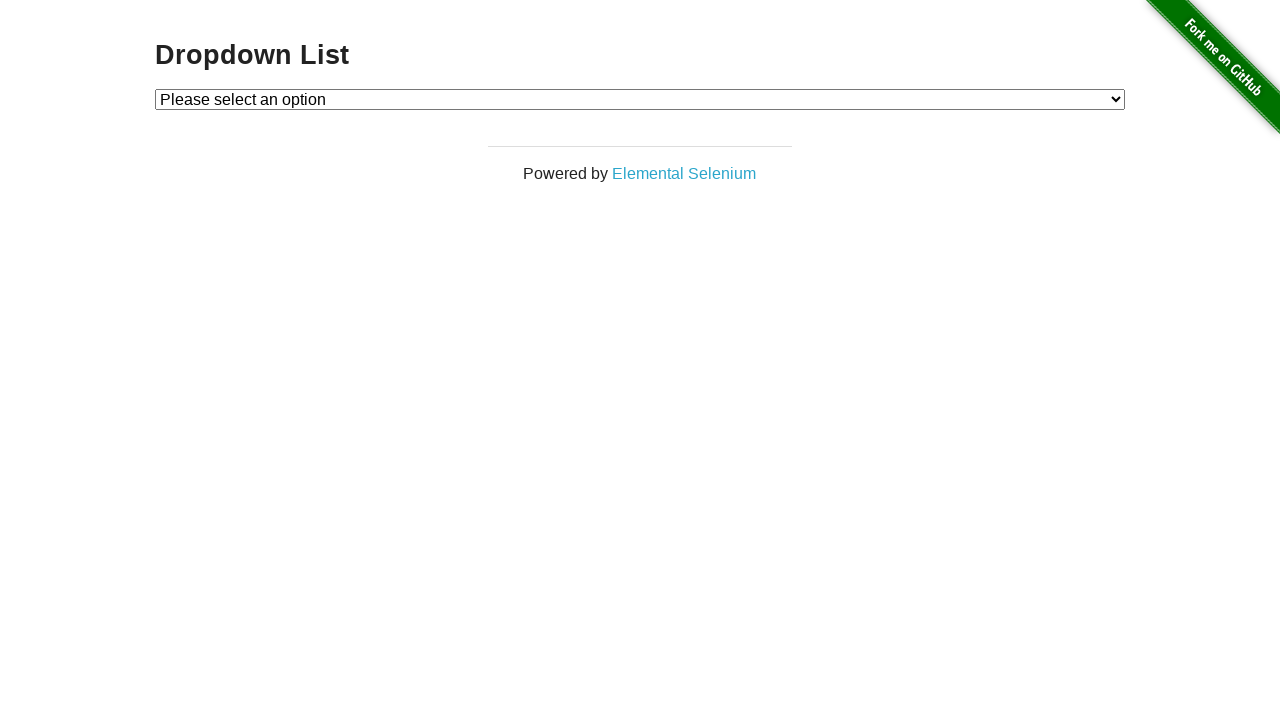

Located dropdown element and option elements
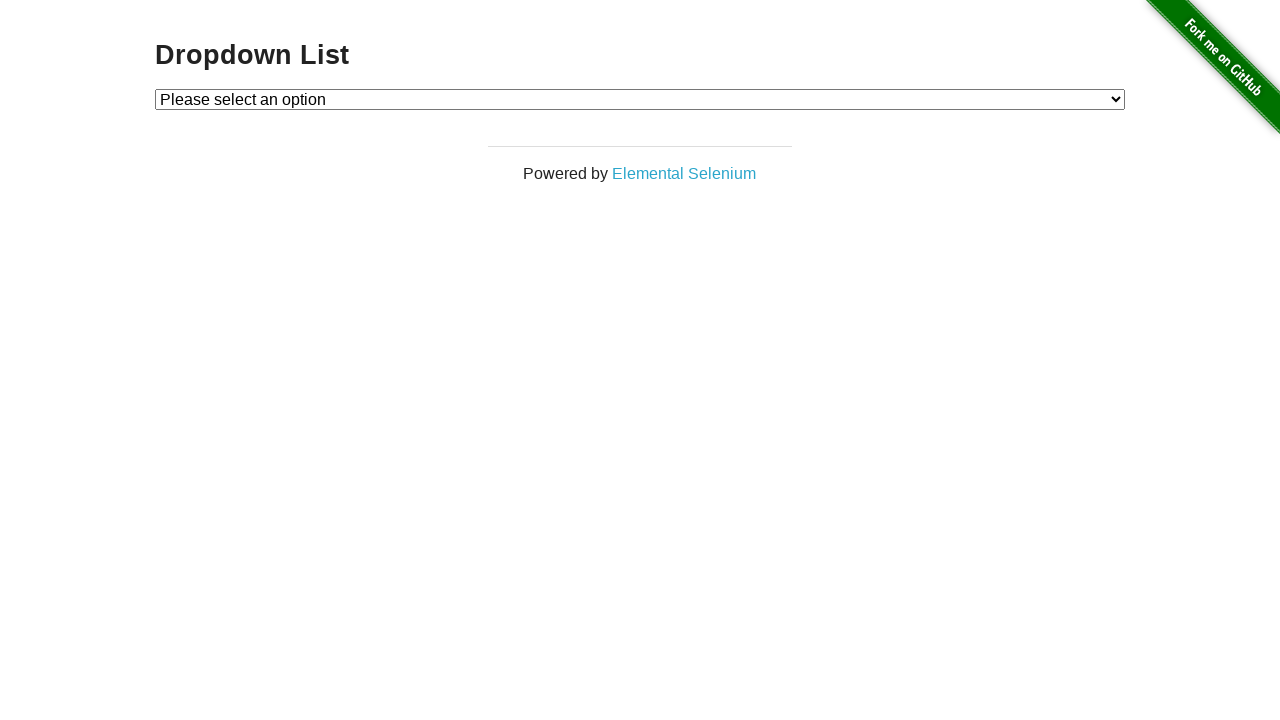

Verified first option text is 'Please select an option'
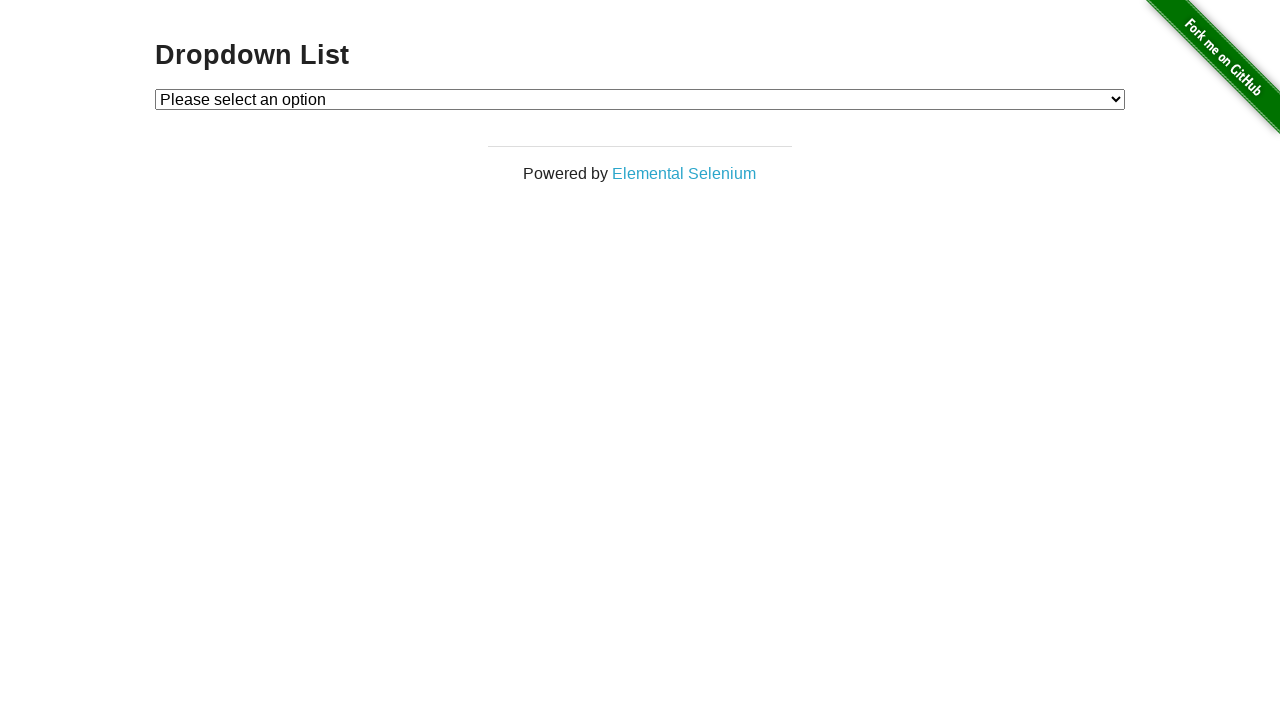

Verified second option text is 'Option 1'
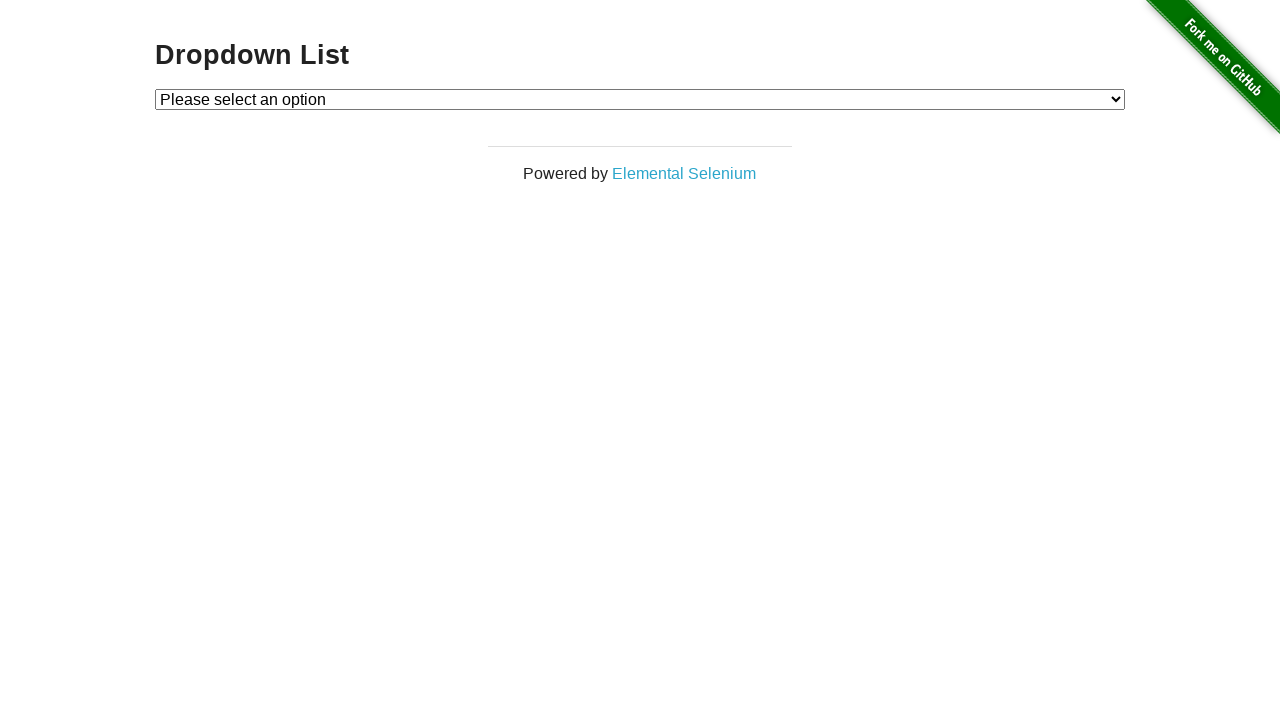

Verified third option text is 'Option 2'
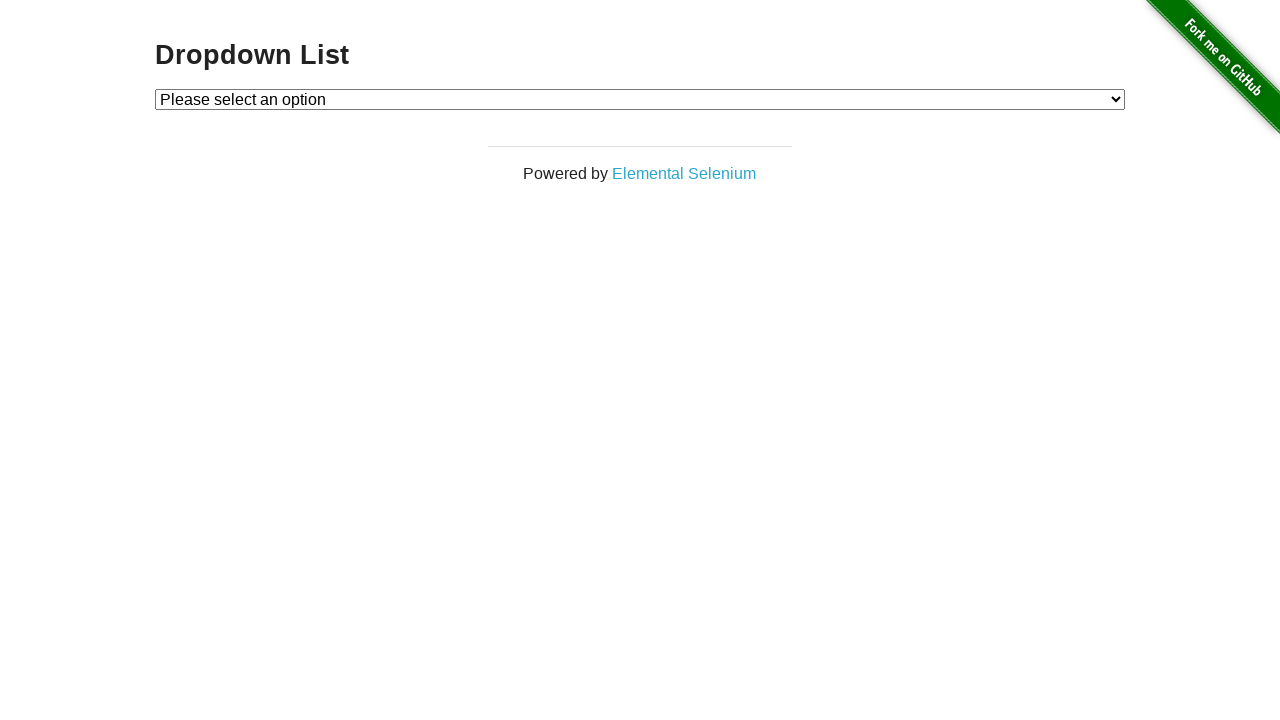

Selected 'Option 1' from dropdown by visible text on #dropdown
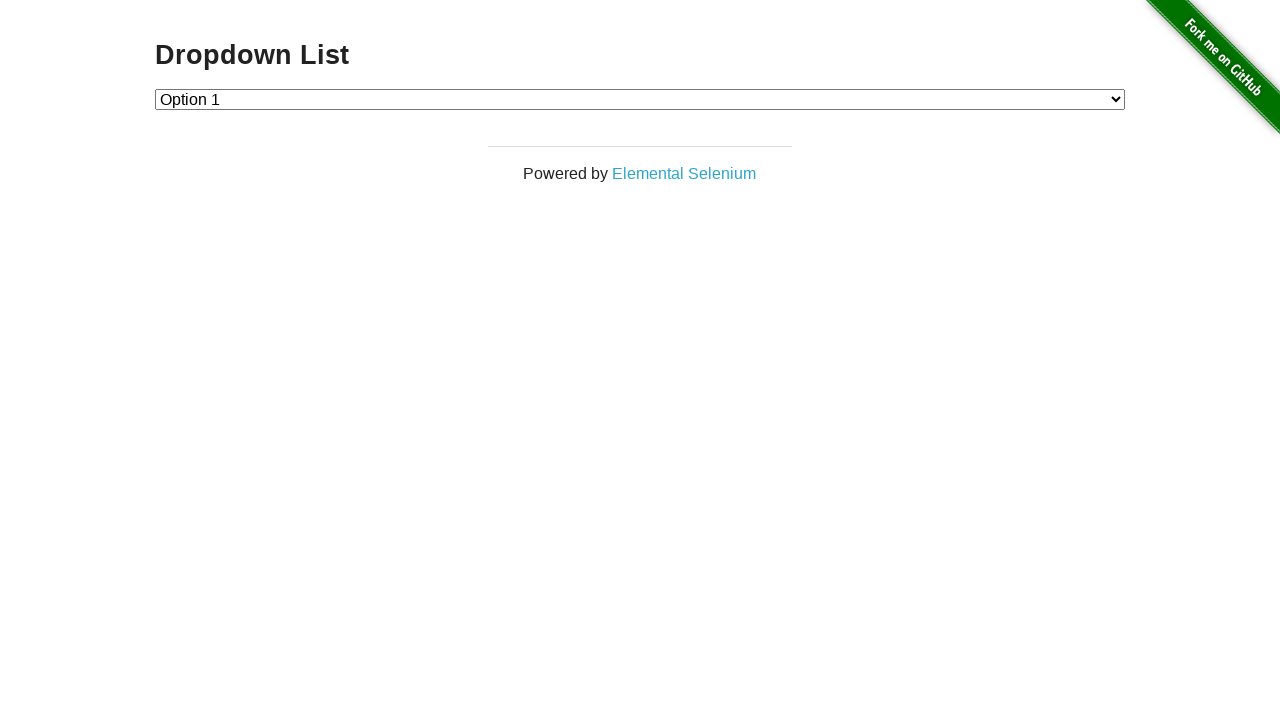

Verified that 'Option 1' was successfully selected (value='1')
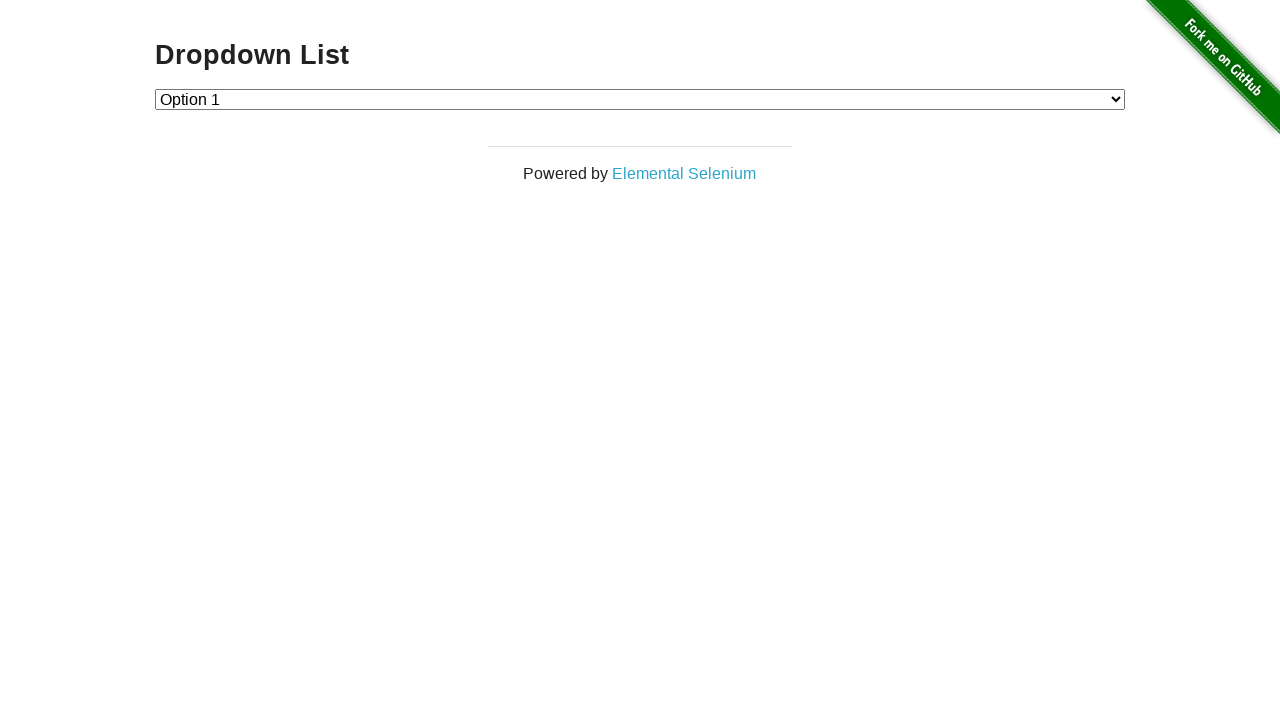

Selected 'Option 2' from dropdown by visible text on #dropdown
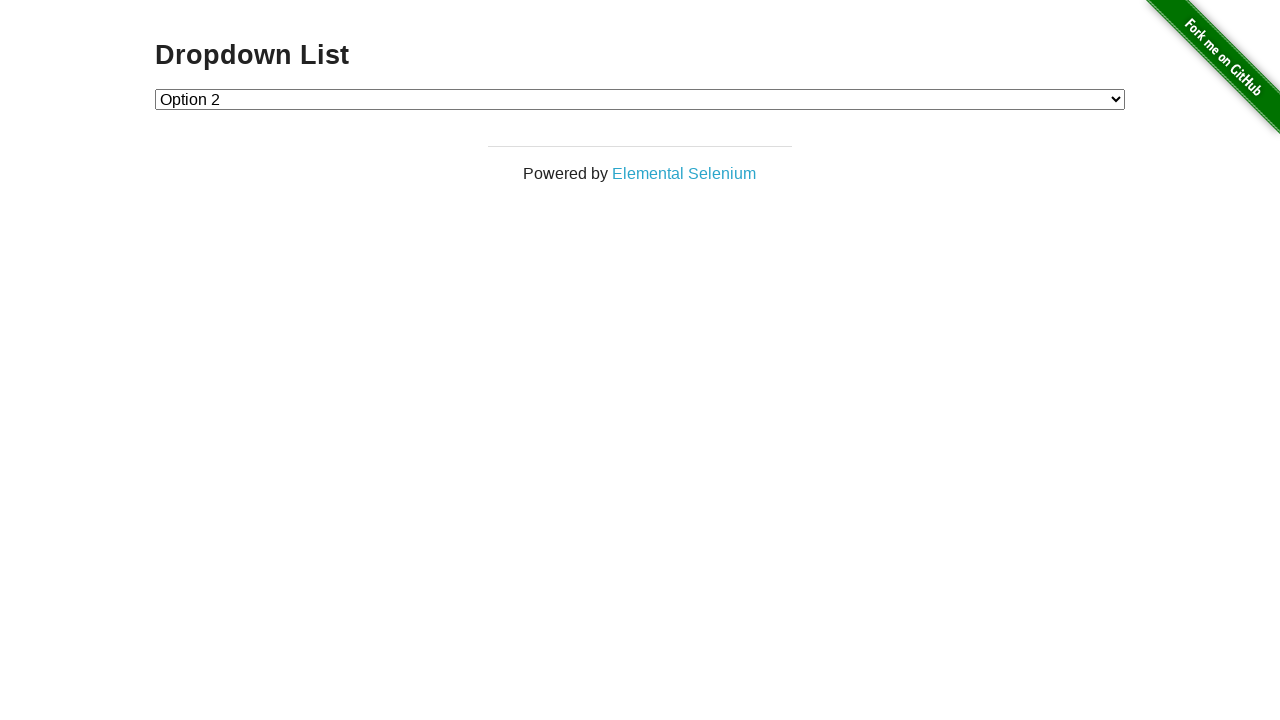

Verified that 'Option 2' was successfully selected (value='2')
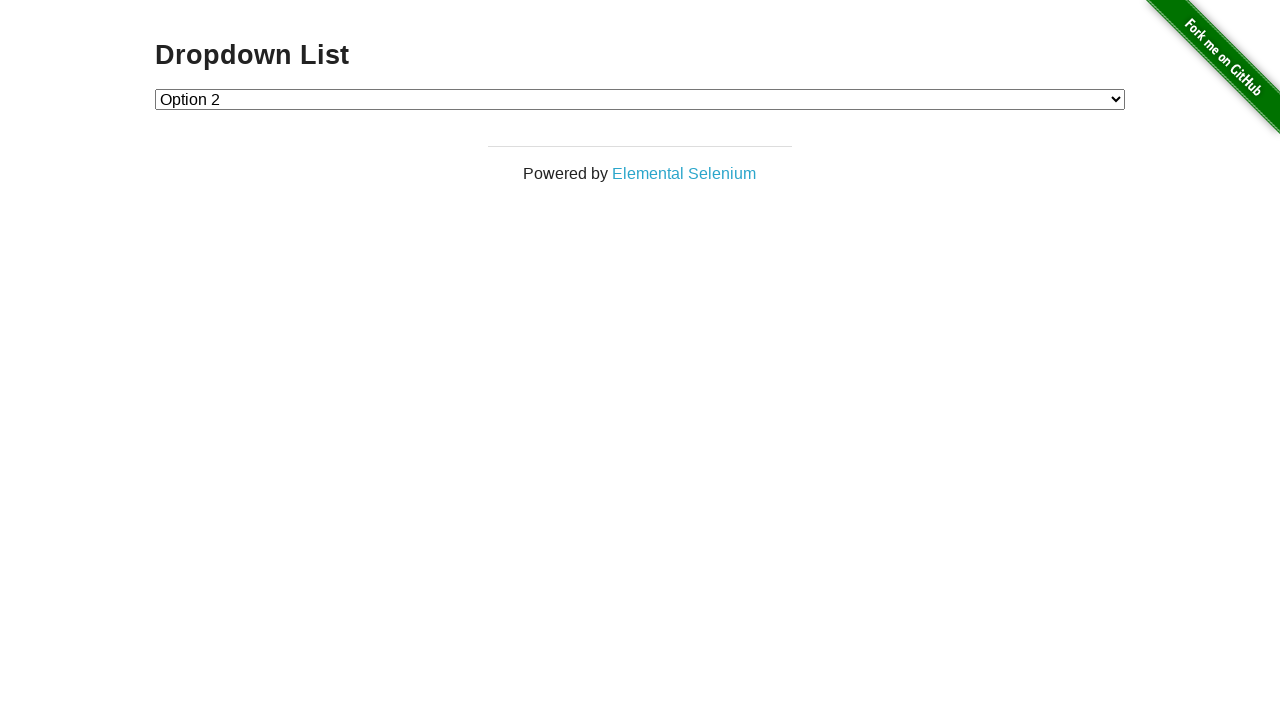

Navigated back to previous page
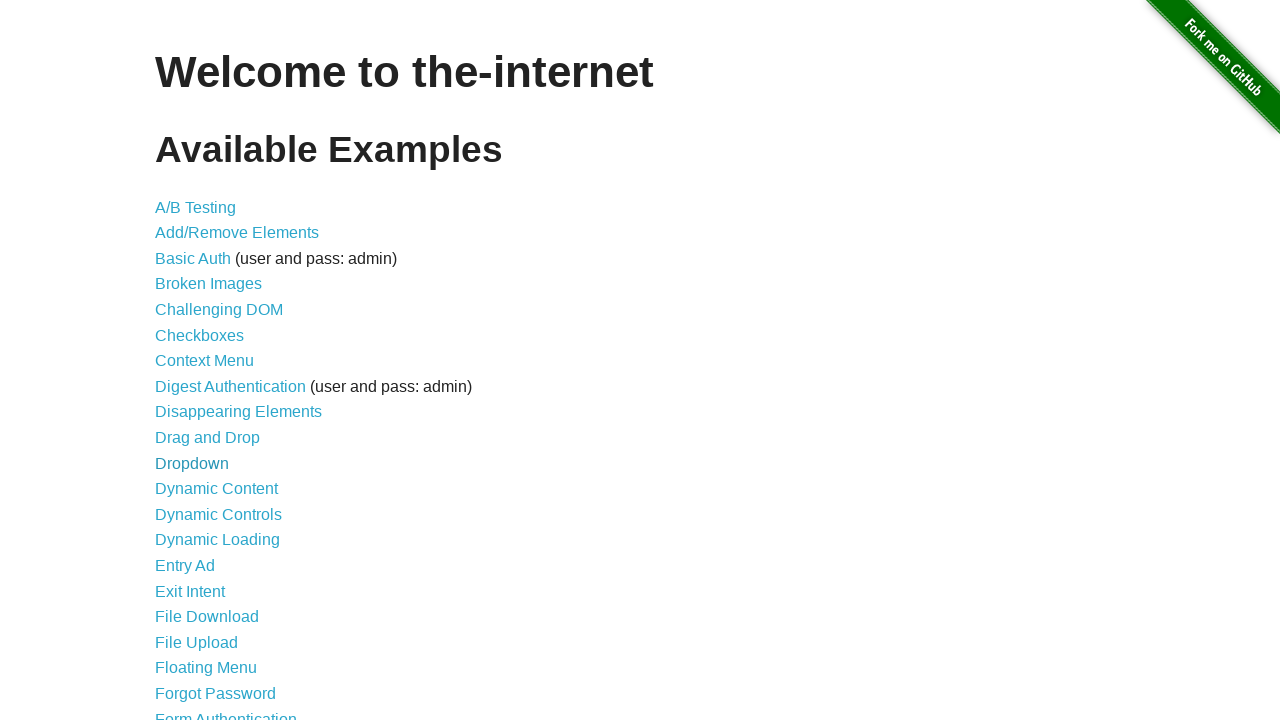

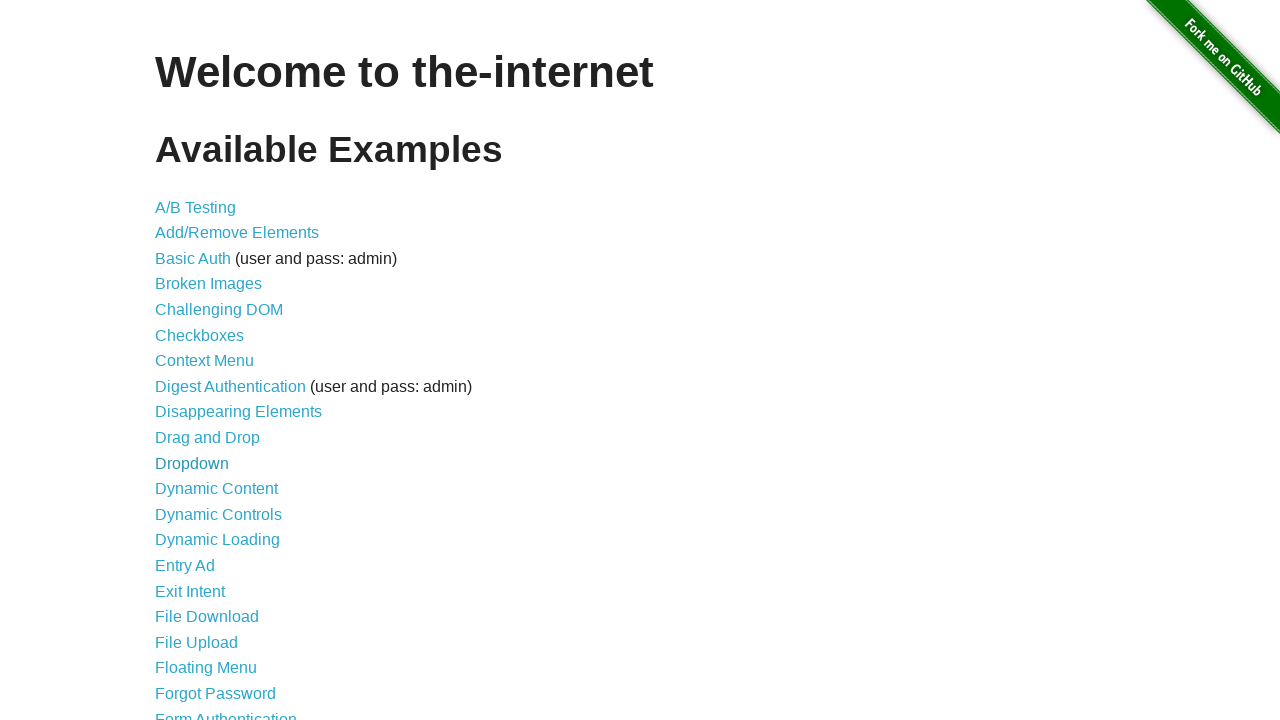